Tests navigation on a fashion e-commerce site by hovering over and clicking on the "Salwar Kameez" category link

Starting URL: https://www.kalkifashion.com/

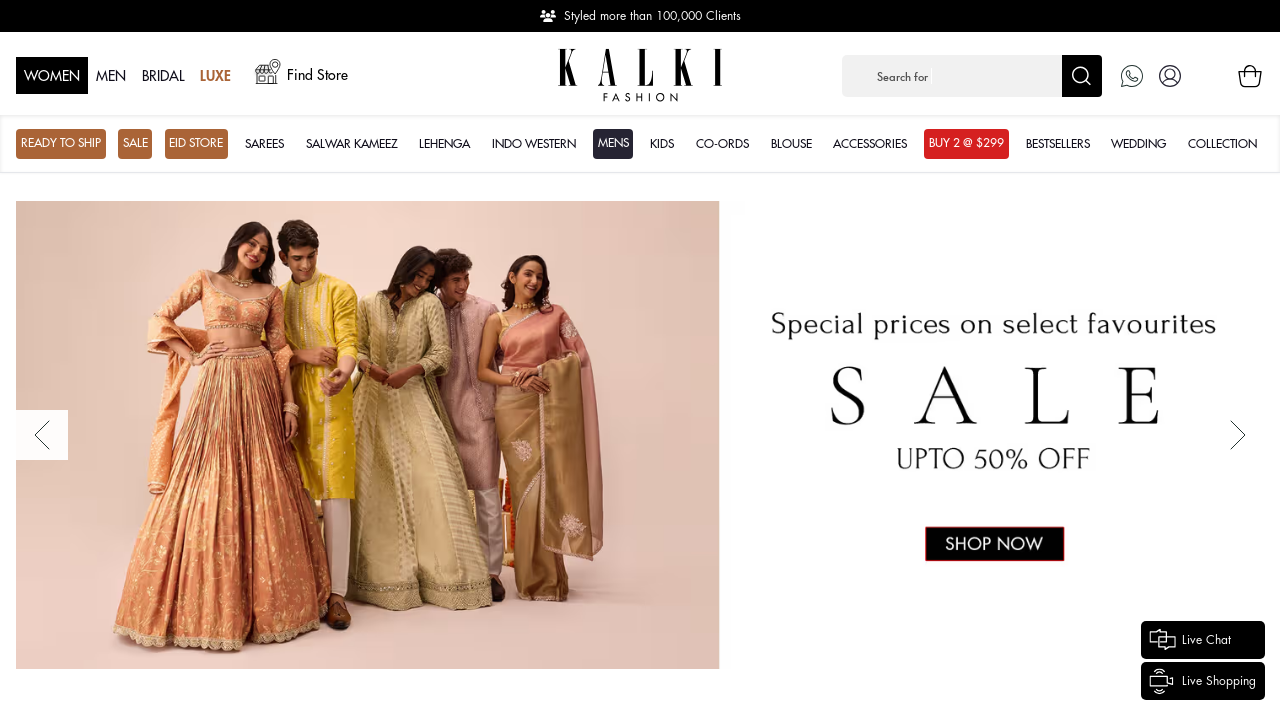

Located the Salwar Kameez category link
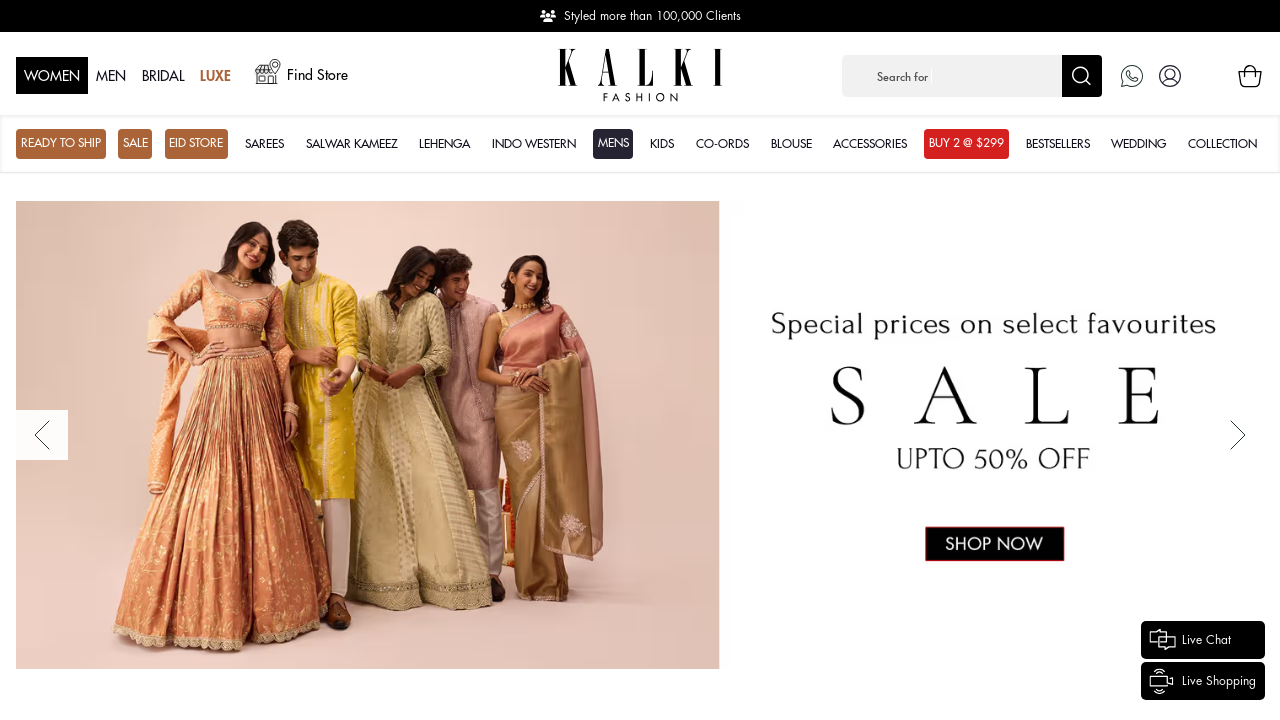

Hovered over the Salwar Kameez link at (352, 144) on internal:role=link[name="Salwar Kameez"i]
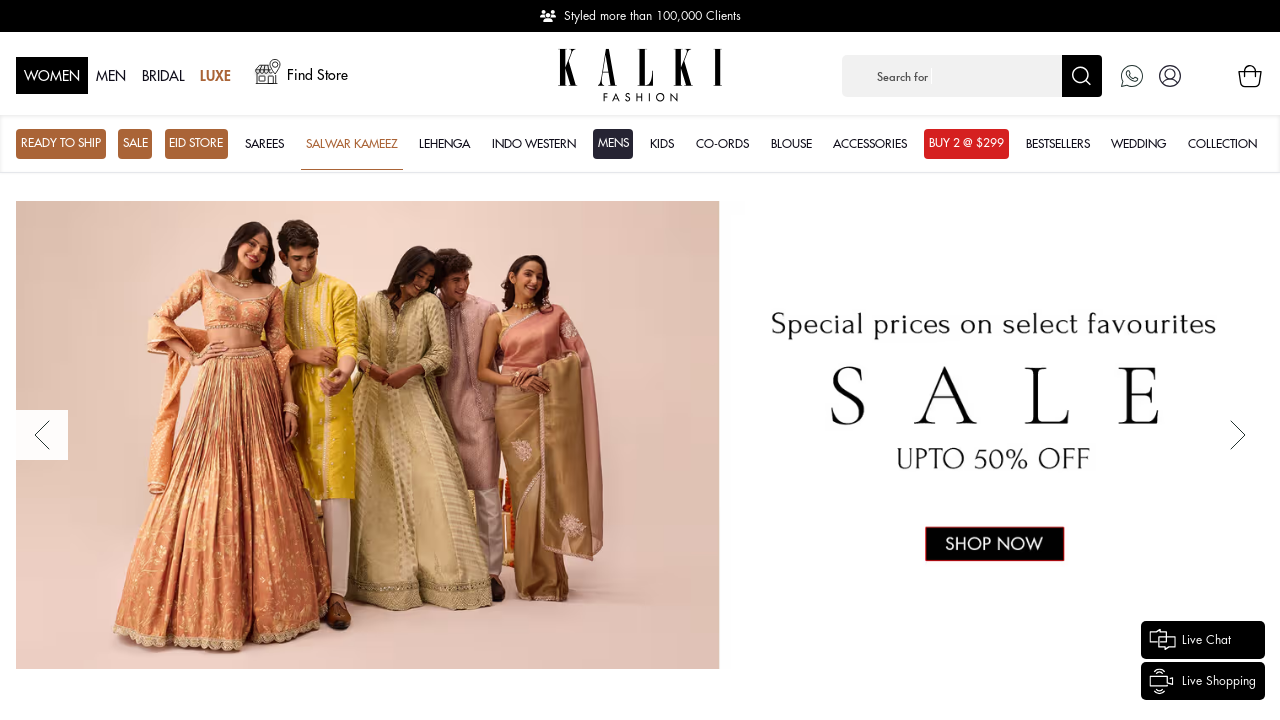

Clicked on the Salwar Kameez category link at (352, 144) on internal:role=link[name="Salwar Kameez"i]
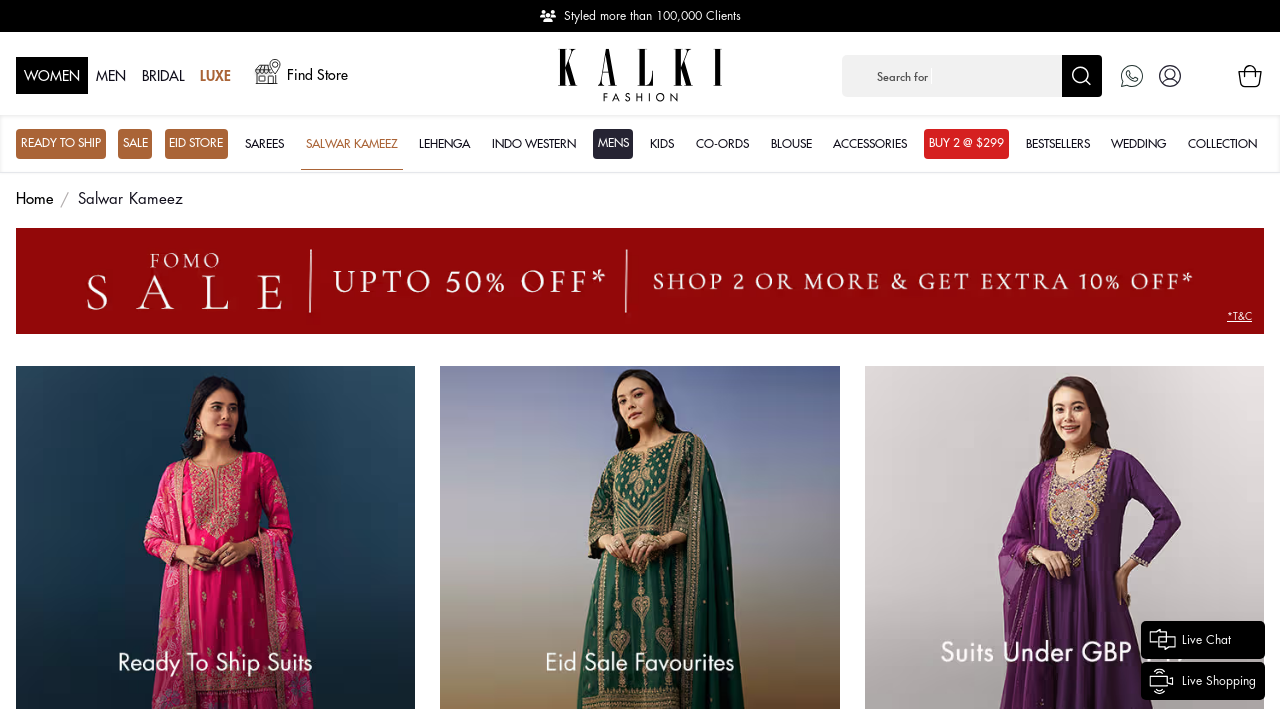

Navigation to Salwar Kameez category completed and network idle
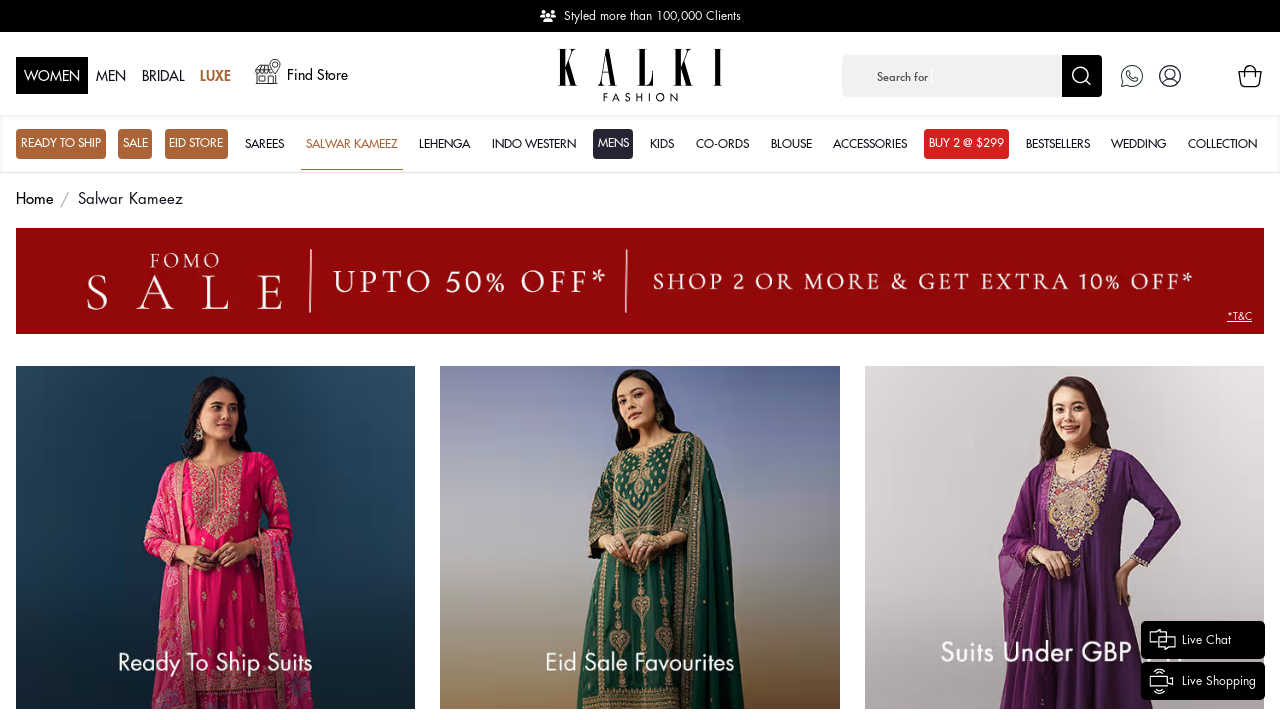

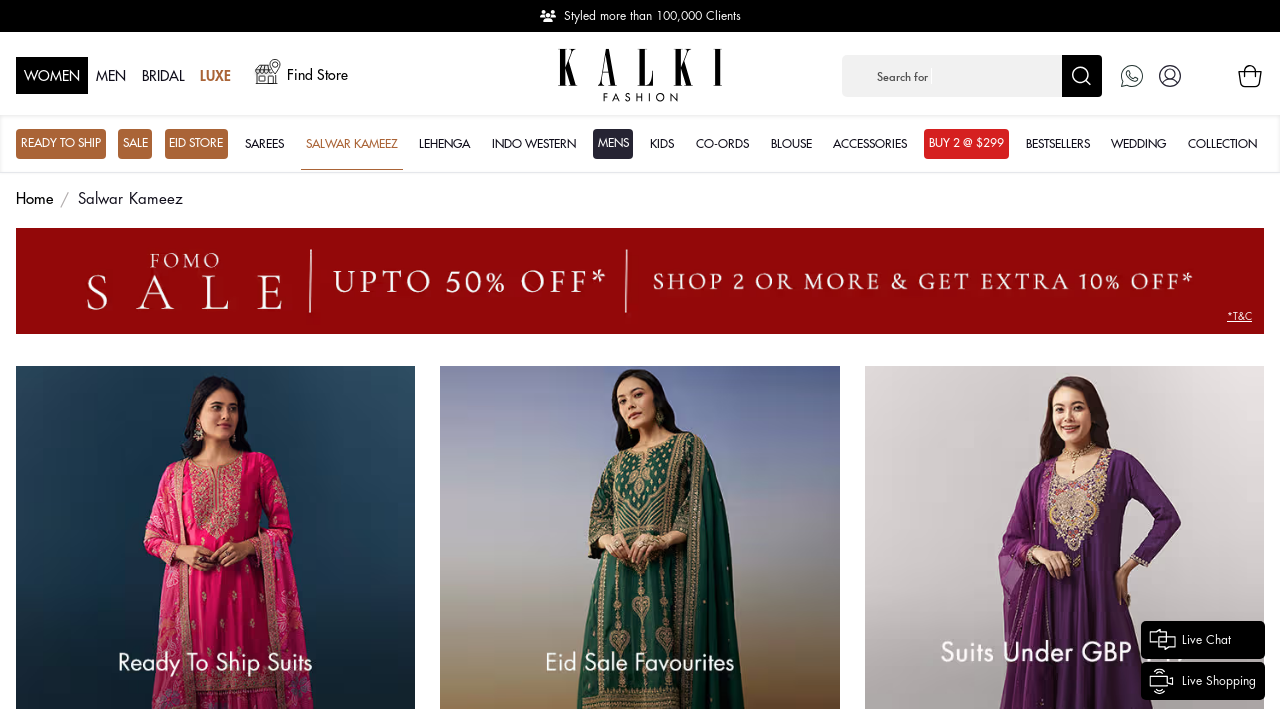